Tests infinite scroll functionality on Pikabu.ru by scrolling down to the last article element to trigger loading of more content

Starting URL: https://pikabu.ru/

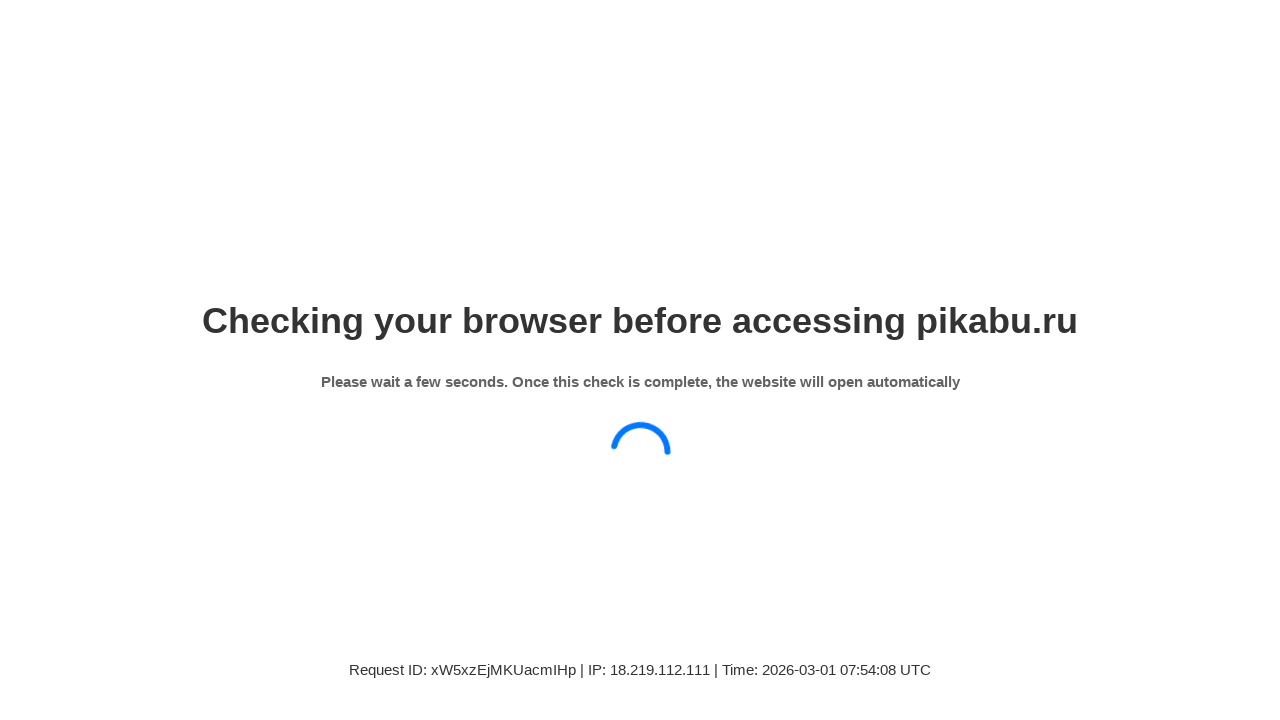

Waited for articles to load on Pikabu.ru
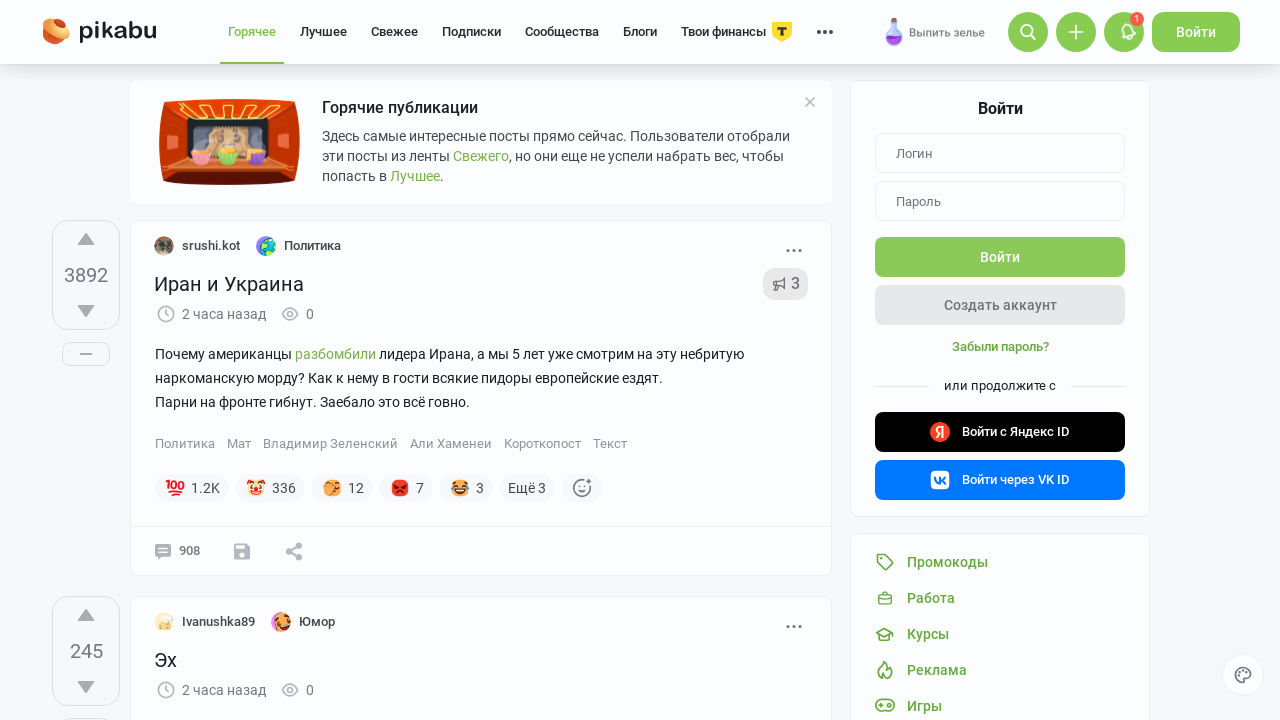

Located all article elements on the page
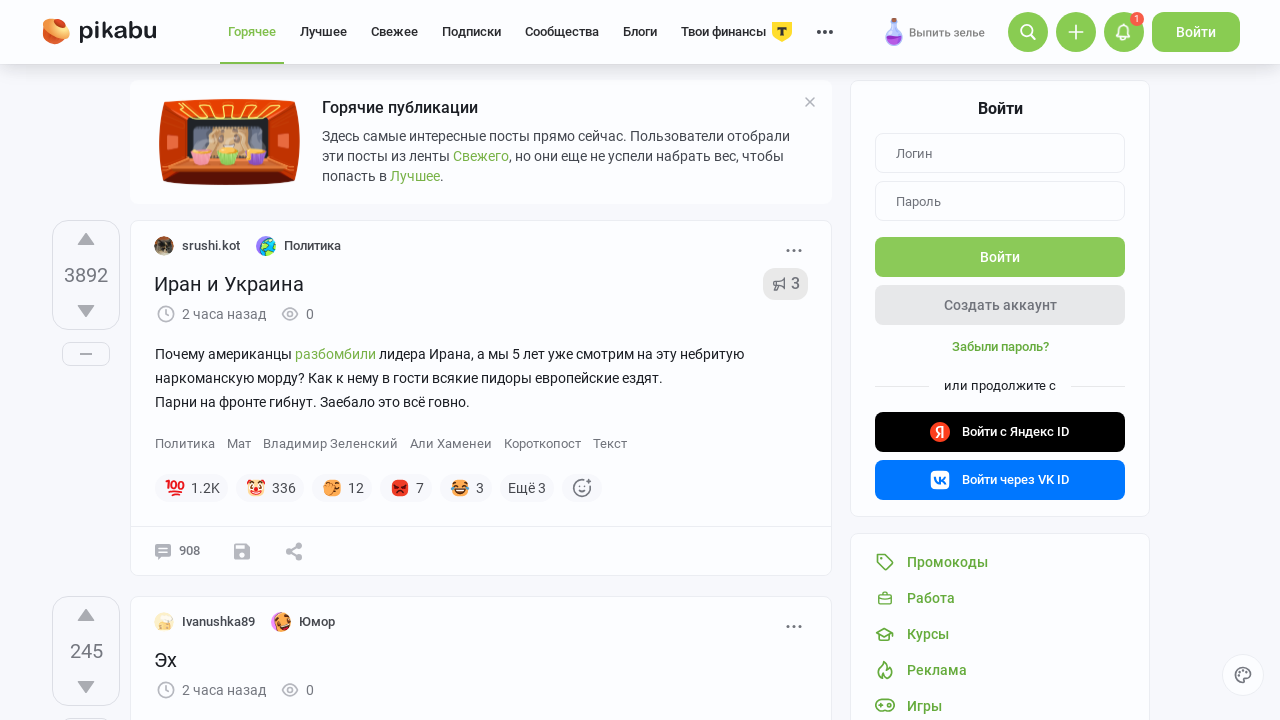

Scrolled to the last article to trigger infinite scroll loading
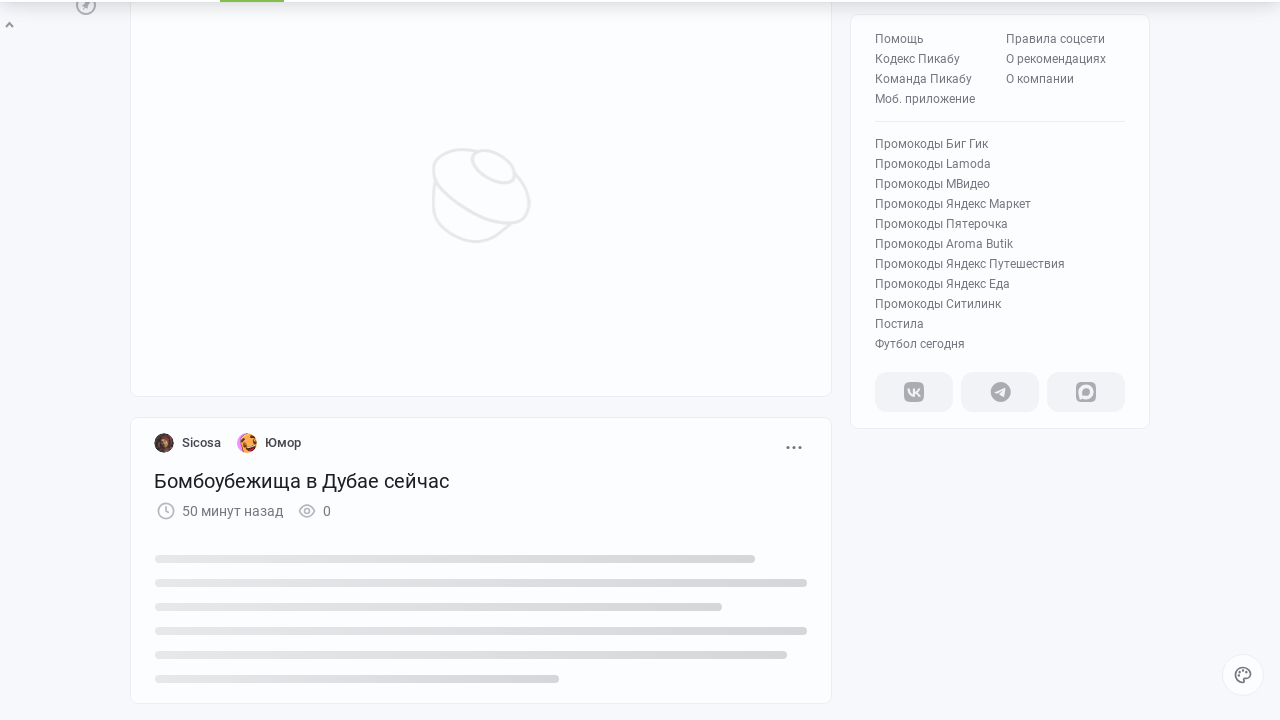

Waited 2 seconds for new content to load after scroll
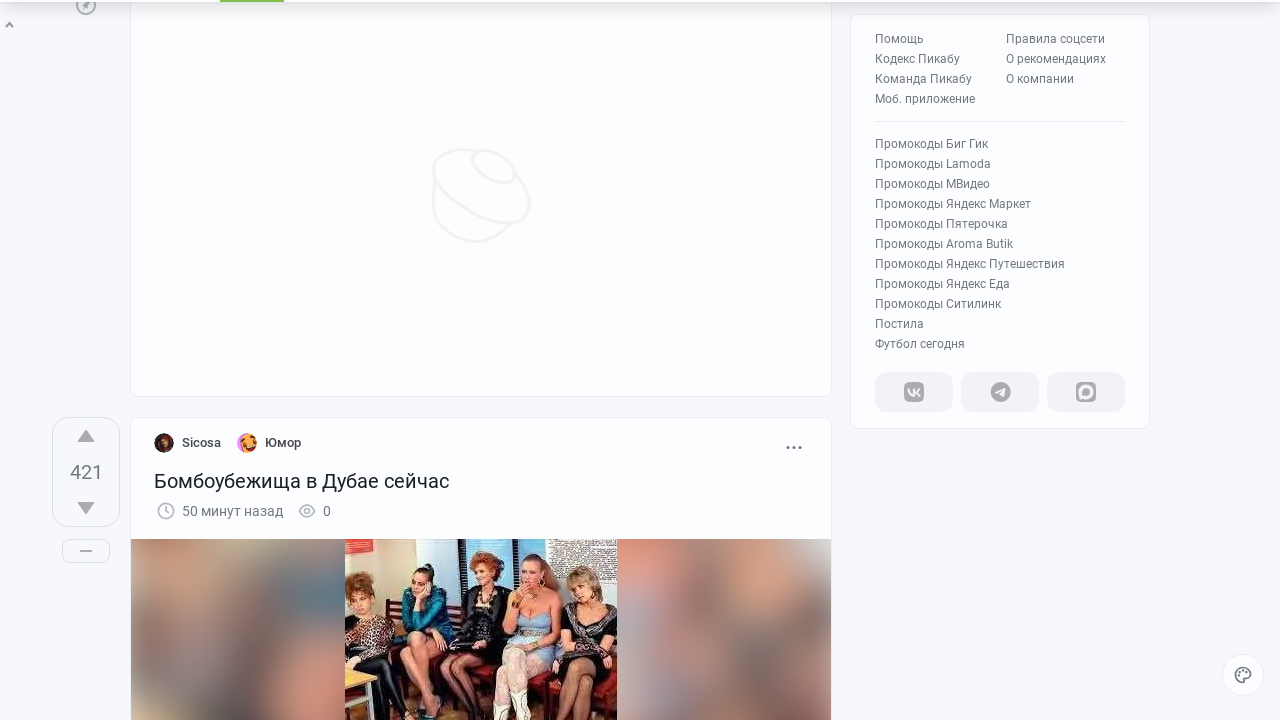

Verified articles are still present on the page after infinite scroll
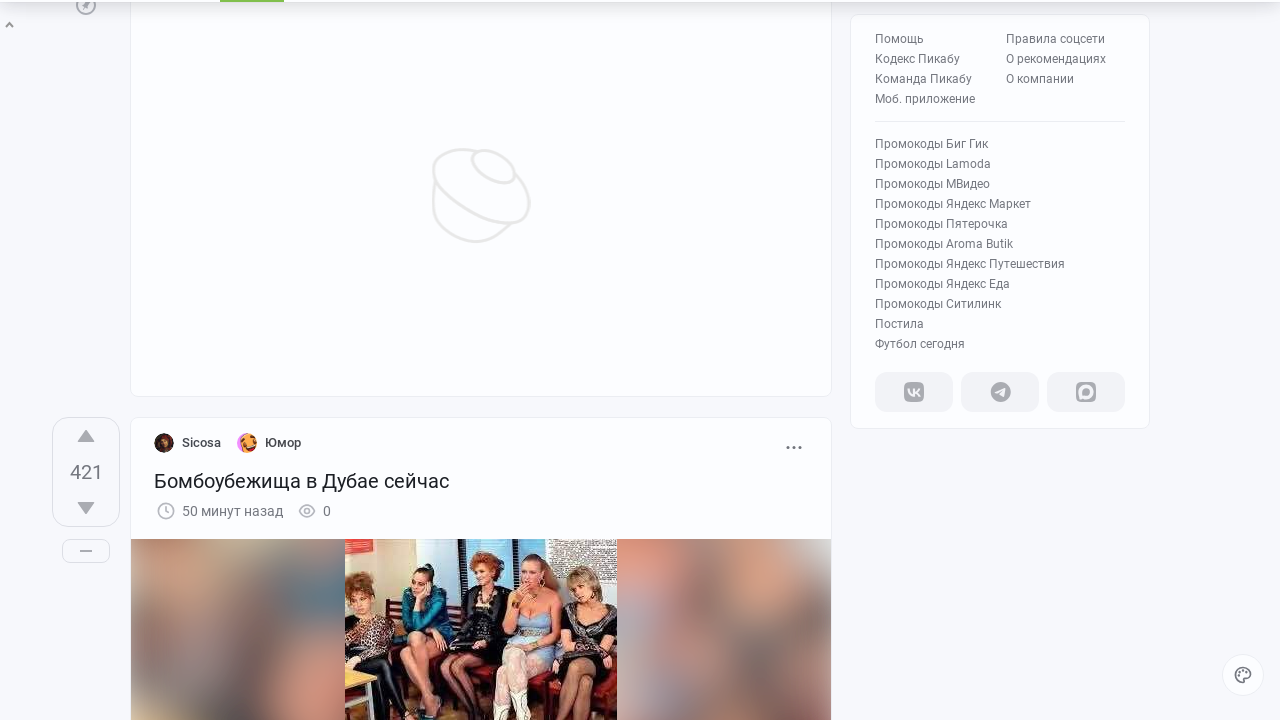

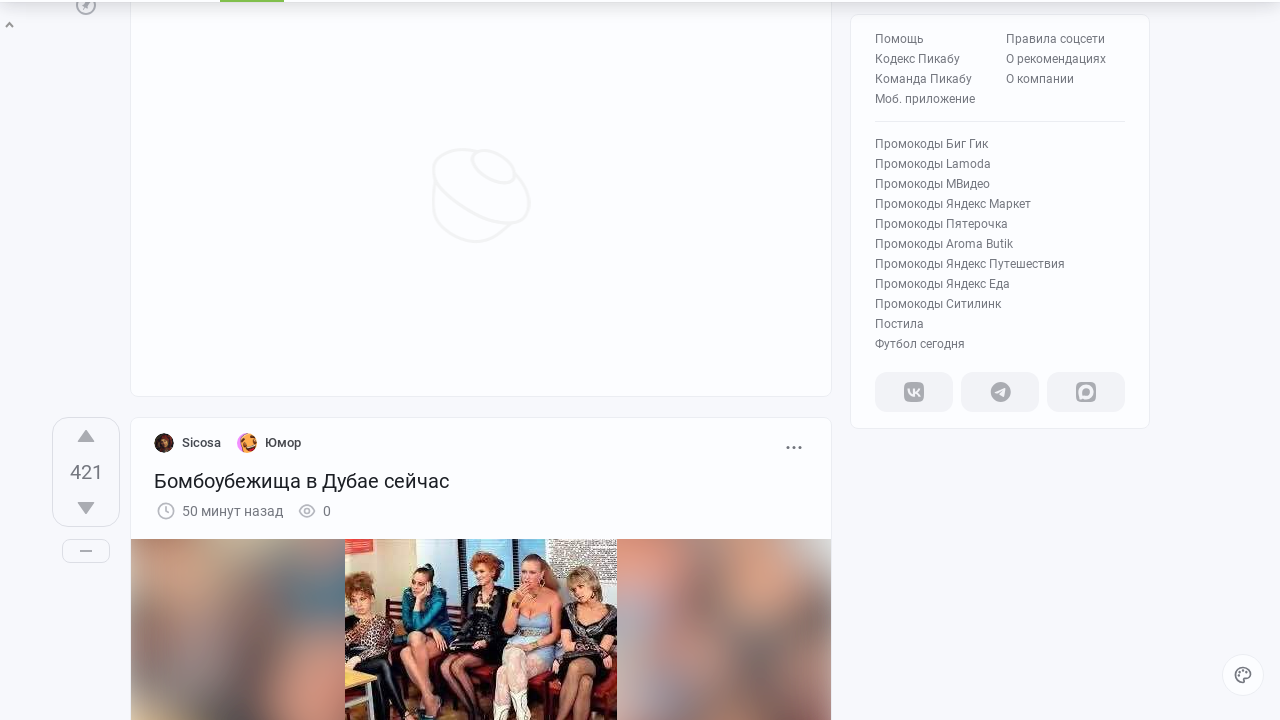